Tests delayed JavaScript alert by waiting for a timer-triggered alert to appear and accepting it

Starting URL: https://demoqa.com/alerts

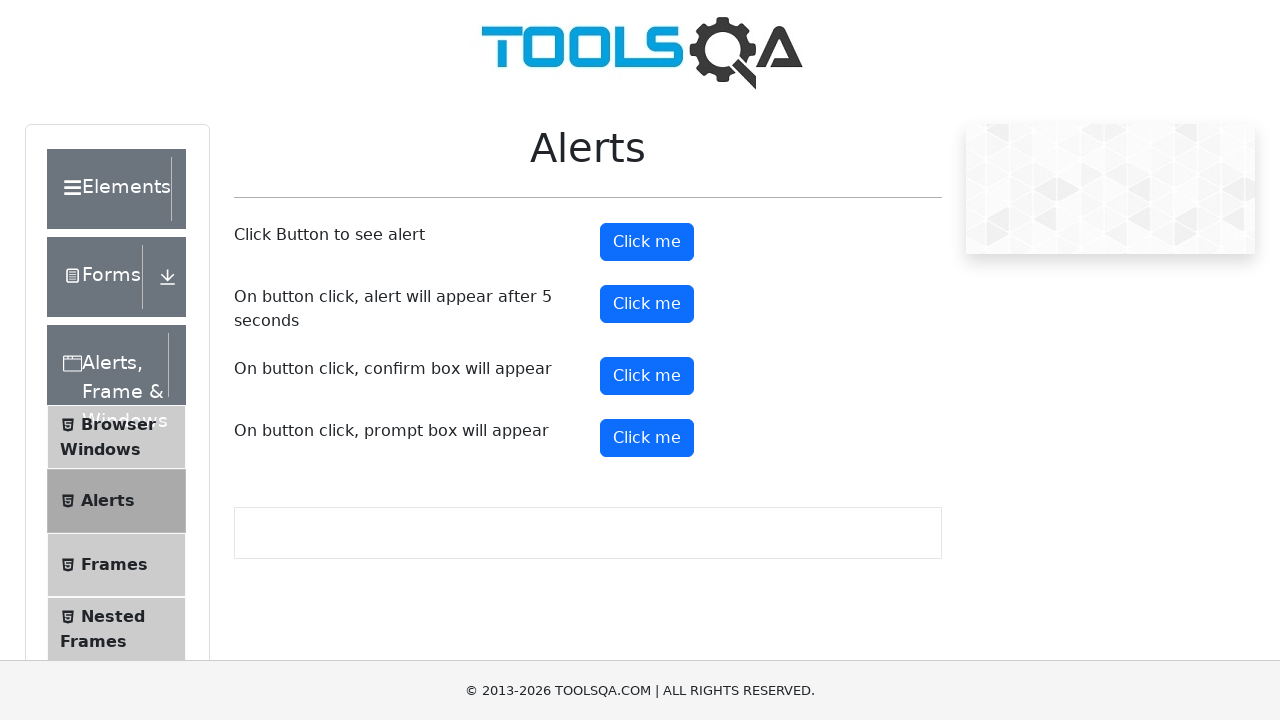

Set up dialog handler to automatically accept alerts
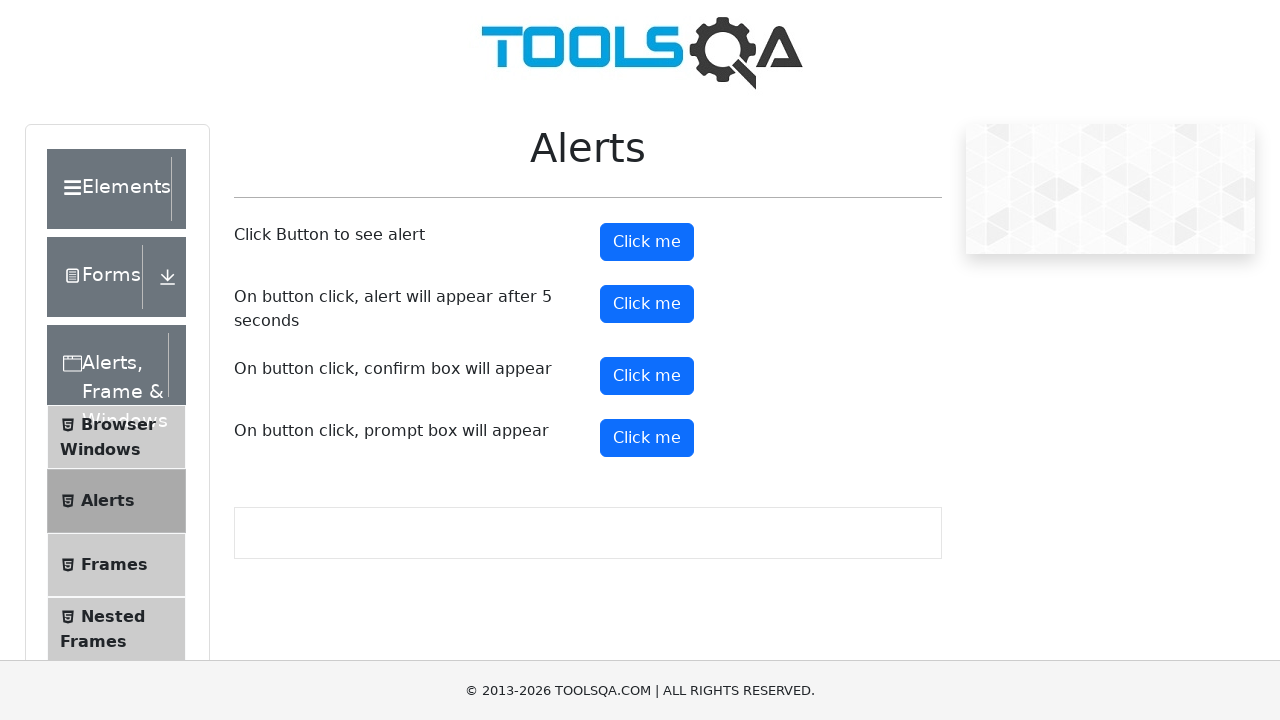

Clicked button to trigger timer-delayed alert at (647, 304) on #timerAlertButton
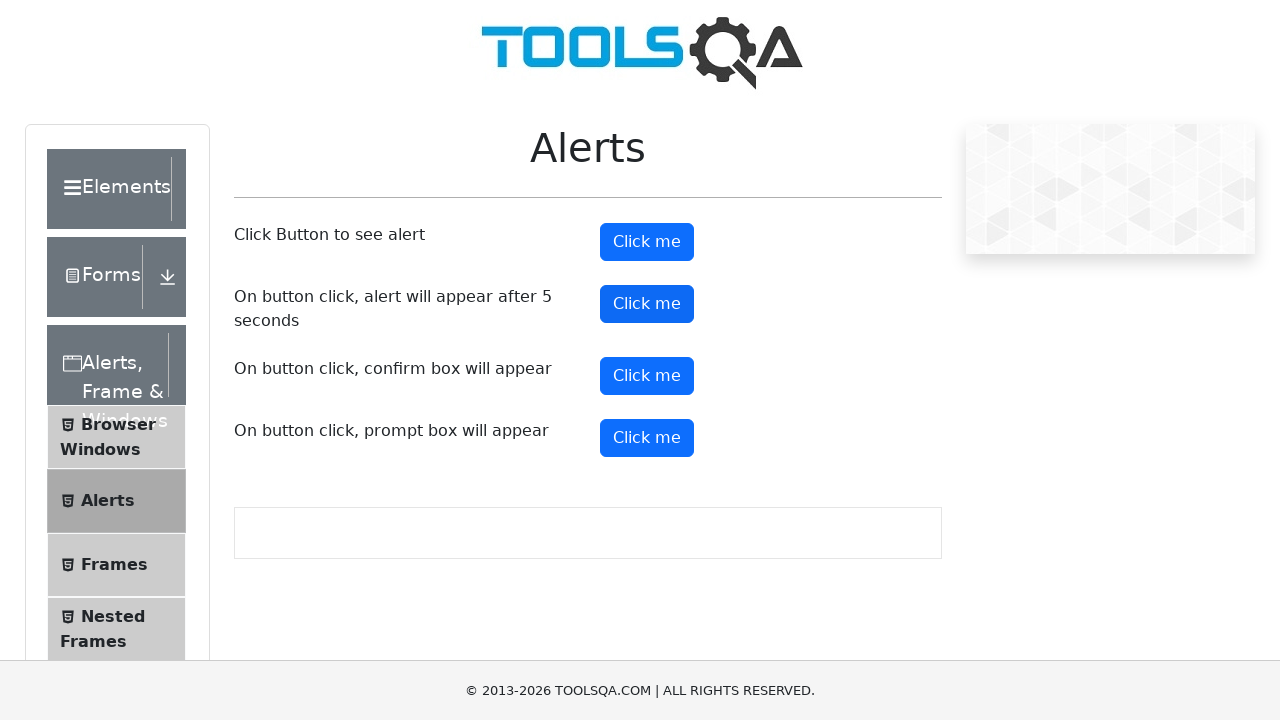

Alert was triggered and accepted, button is visible again
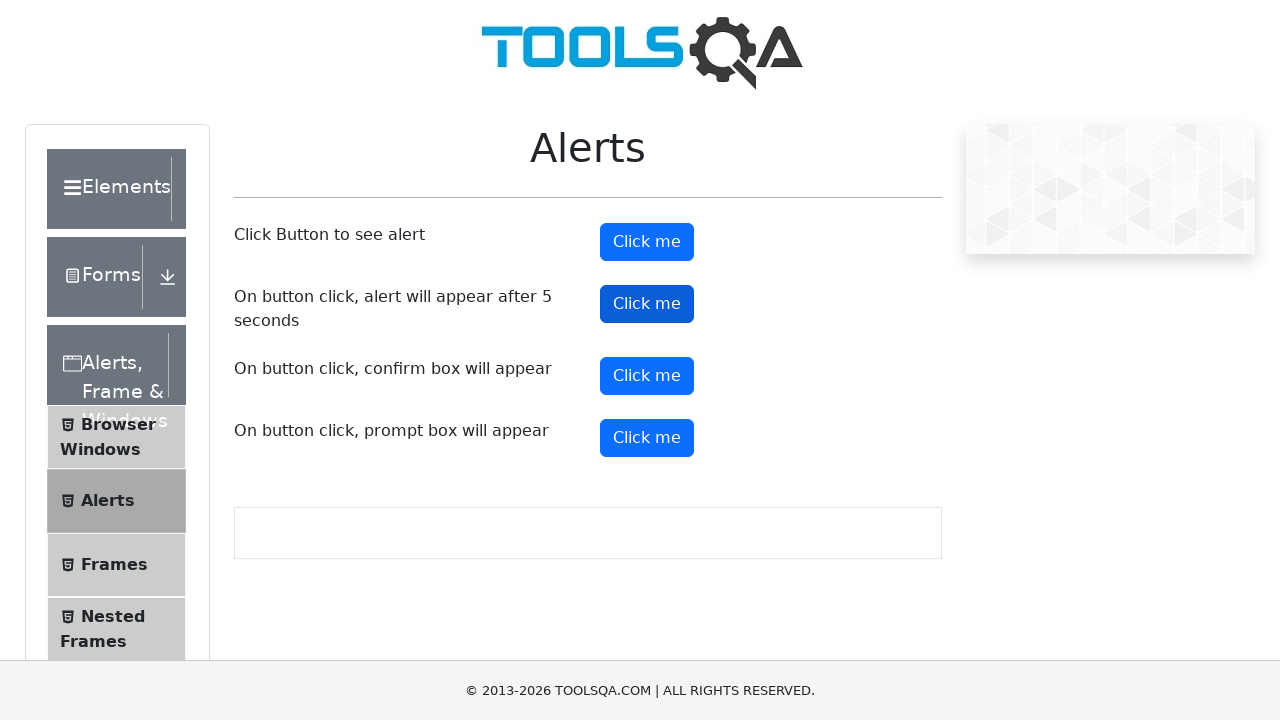

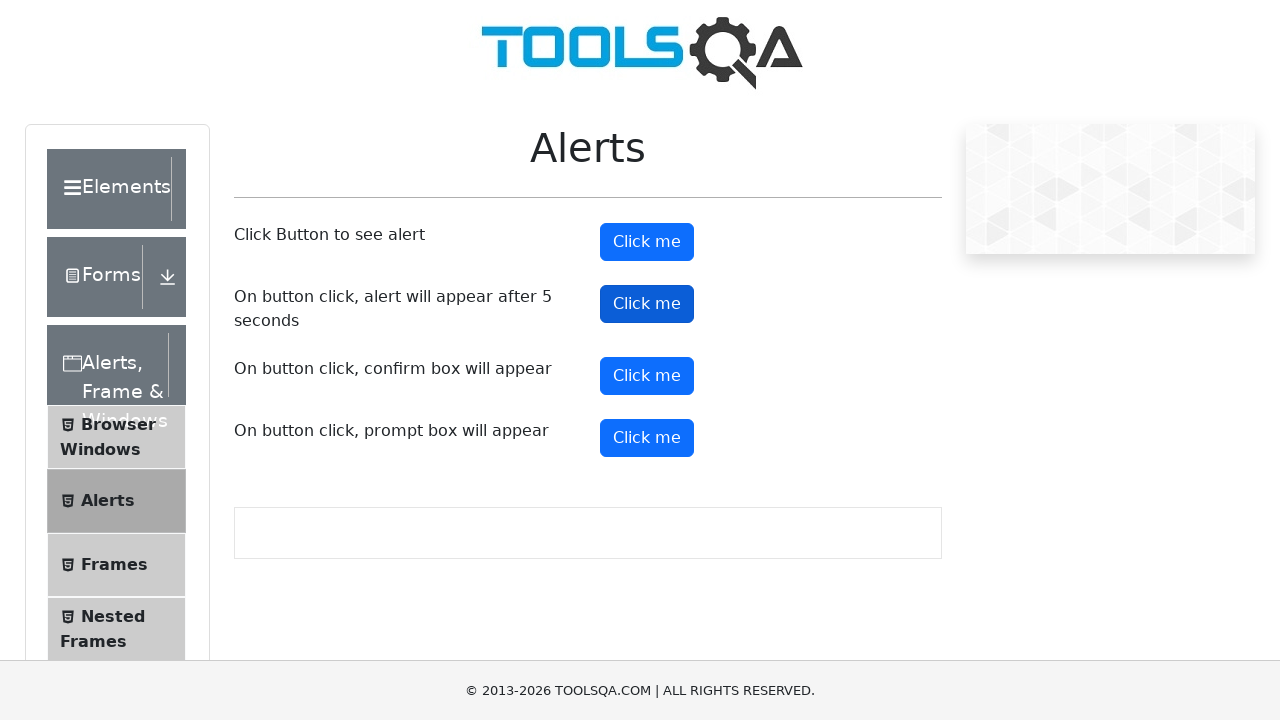